Tests clicking the Middle button on the buttons page

Starting URL: https://formy-project.herokuapp.com/buttons

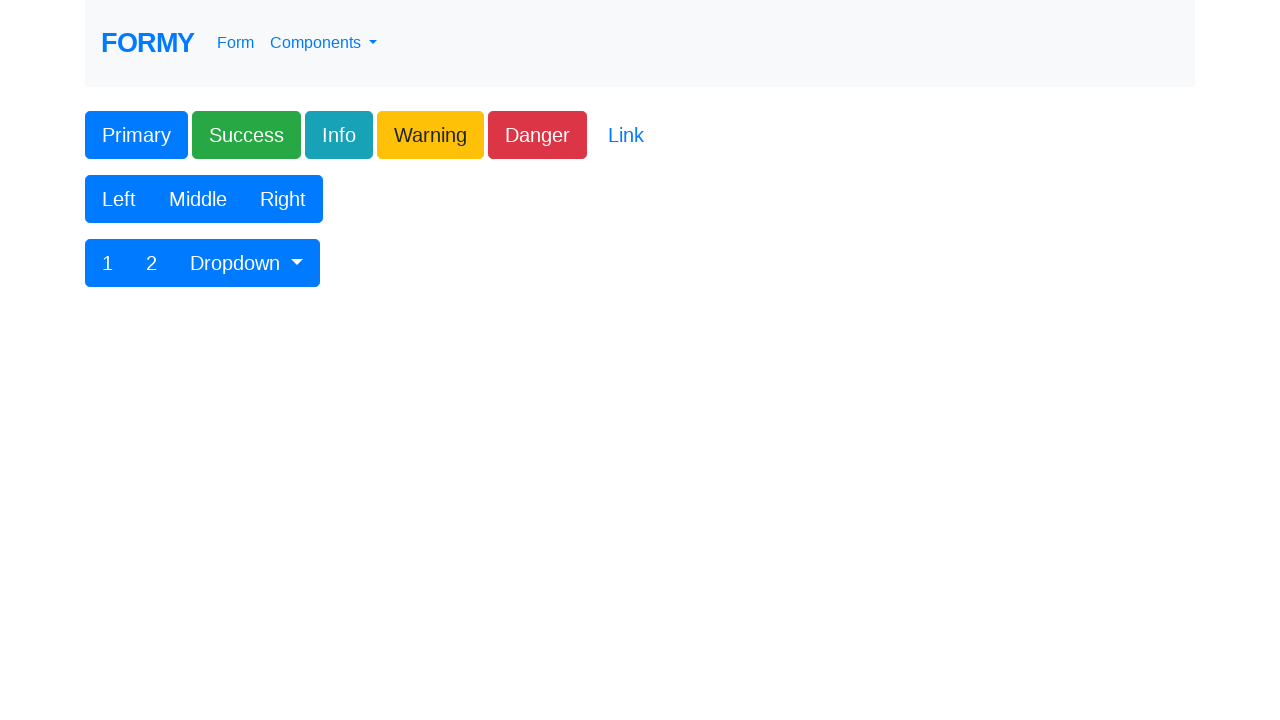

Navigated to buttons page
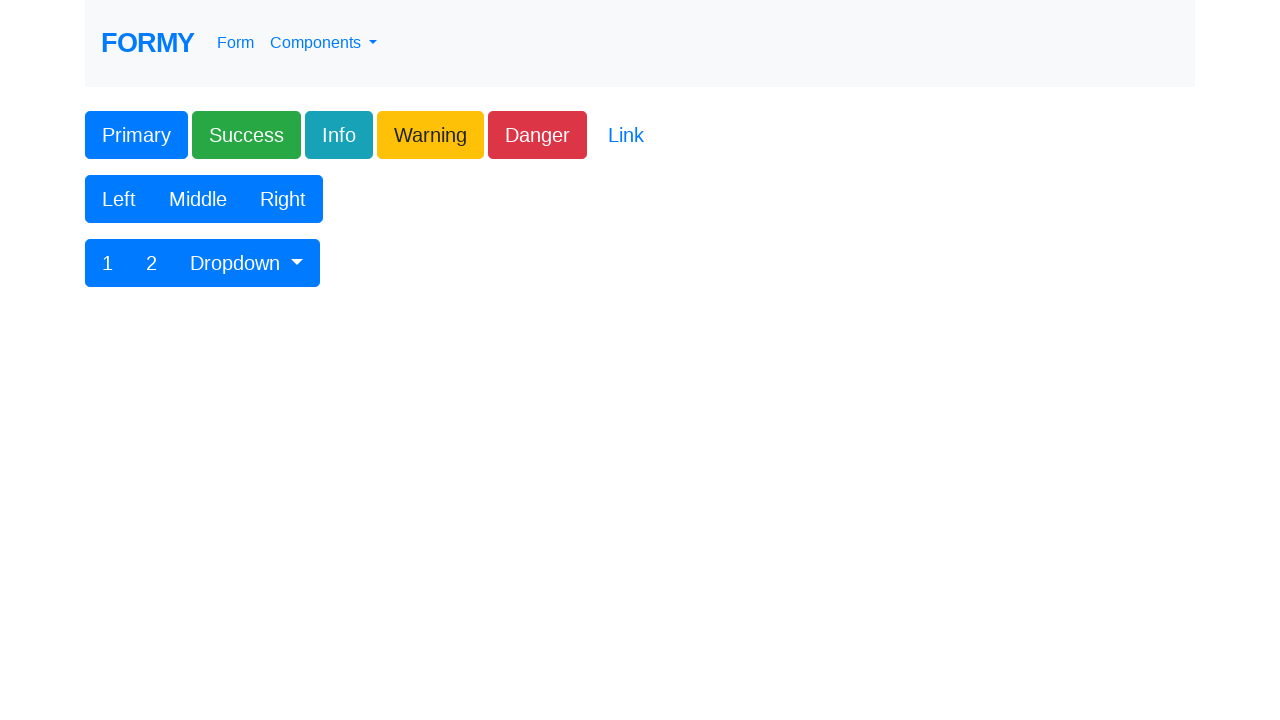

Clicked the Middle button at (198, 199) on xpath=//button[text()='Middle']
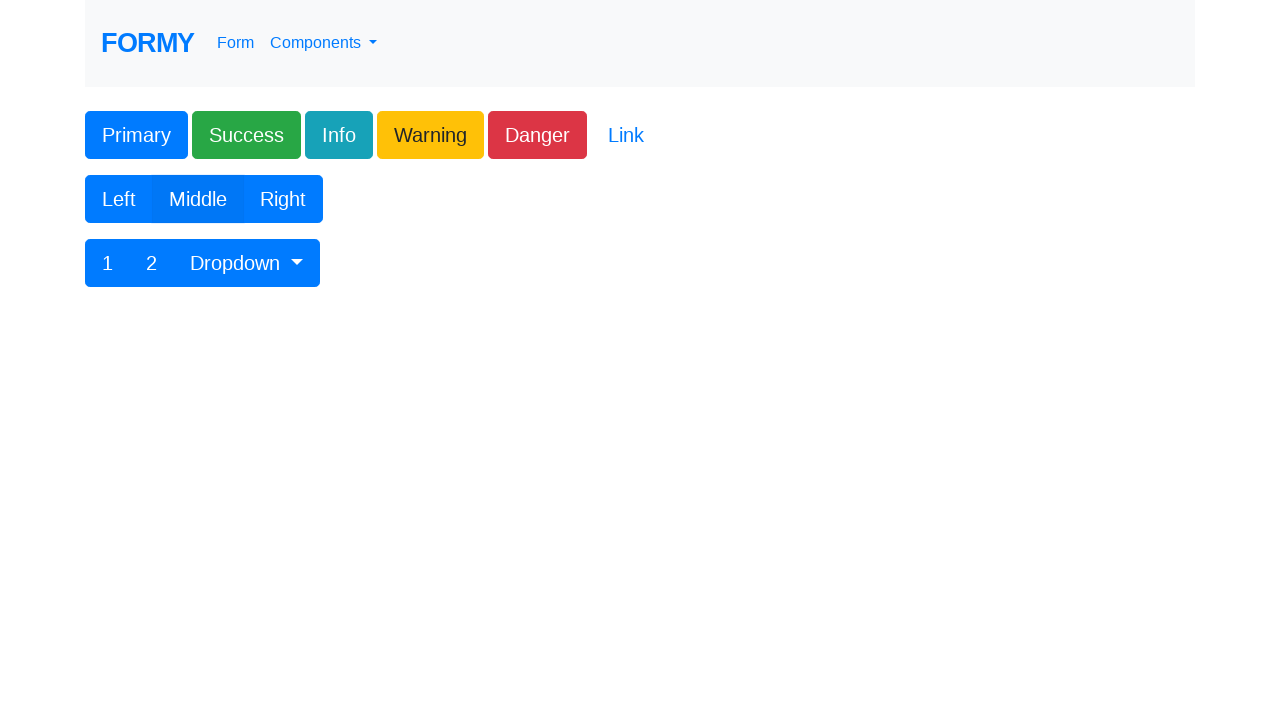

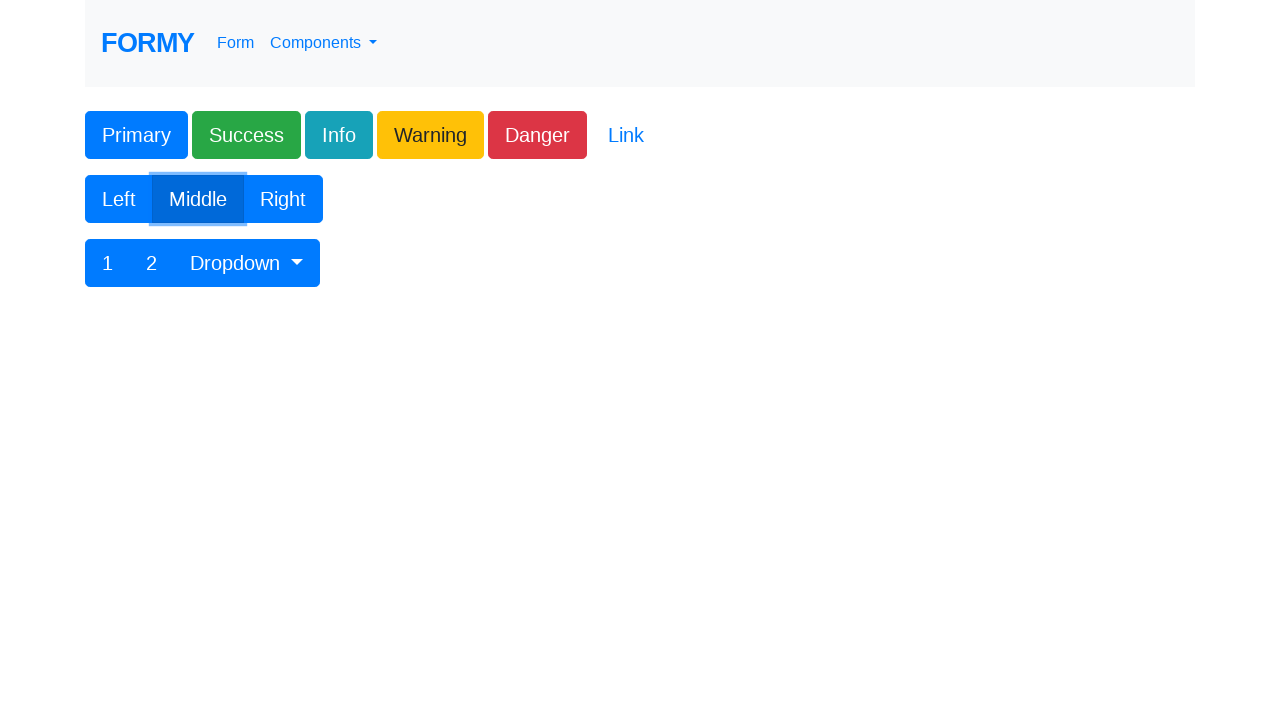